Tests window handling by clicking a link that opens a new window

Starting URL: http://the-internet.herokuapp.com/windows

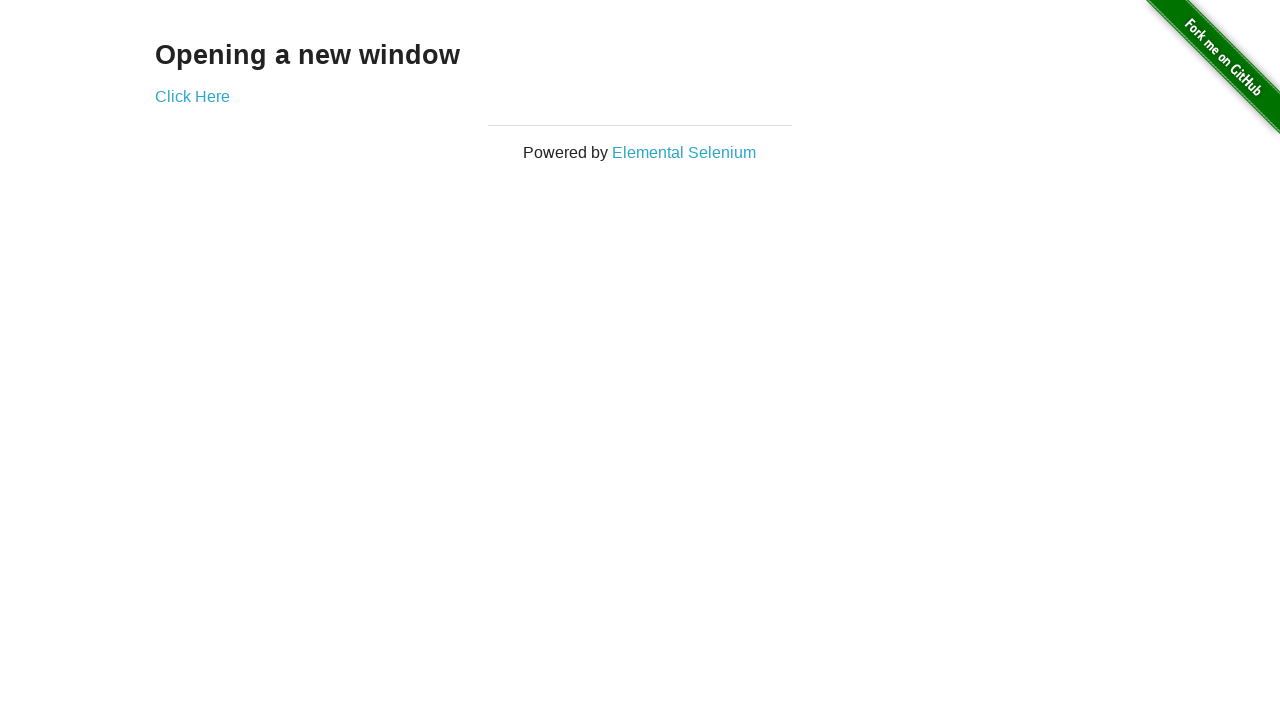

Clicked 'Click Here' link to open a new window at (192, 96) on internal:text="Click Here"i
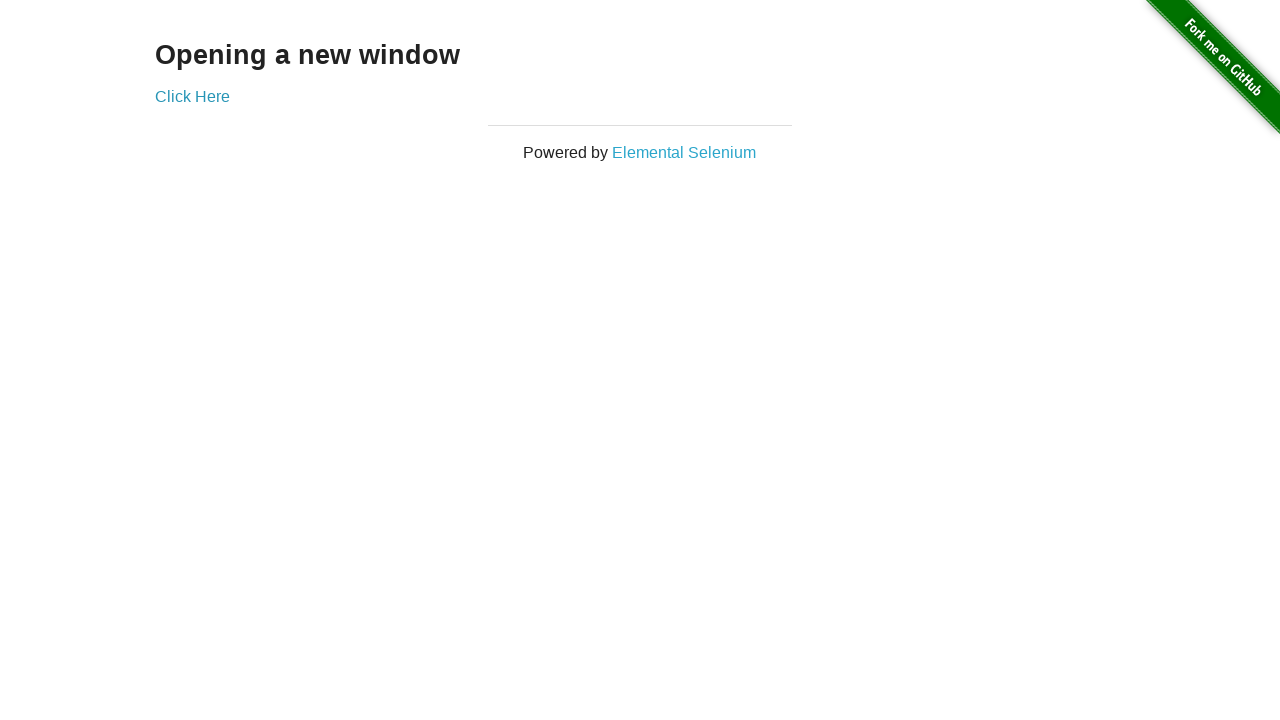

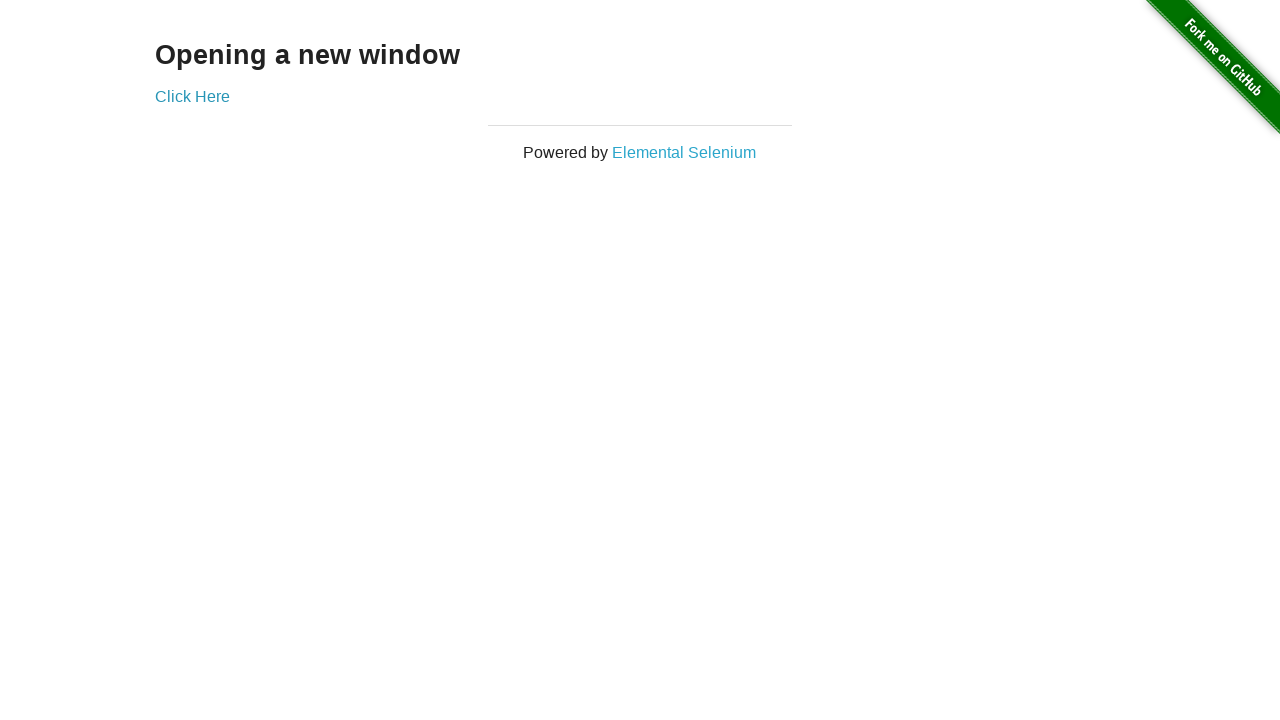